Tests opening a new browser window, switching to it, clicking a link, then switching back to the original window

Starting URL: https://codenboxautomationlab.com/practice/

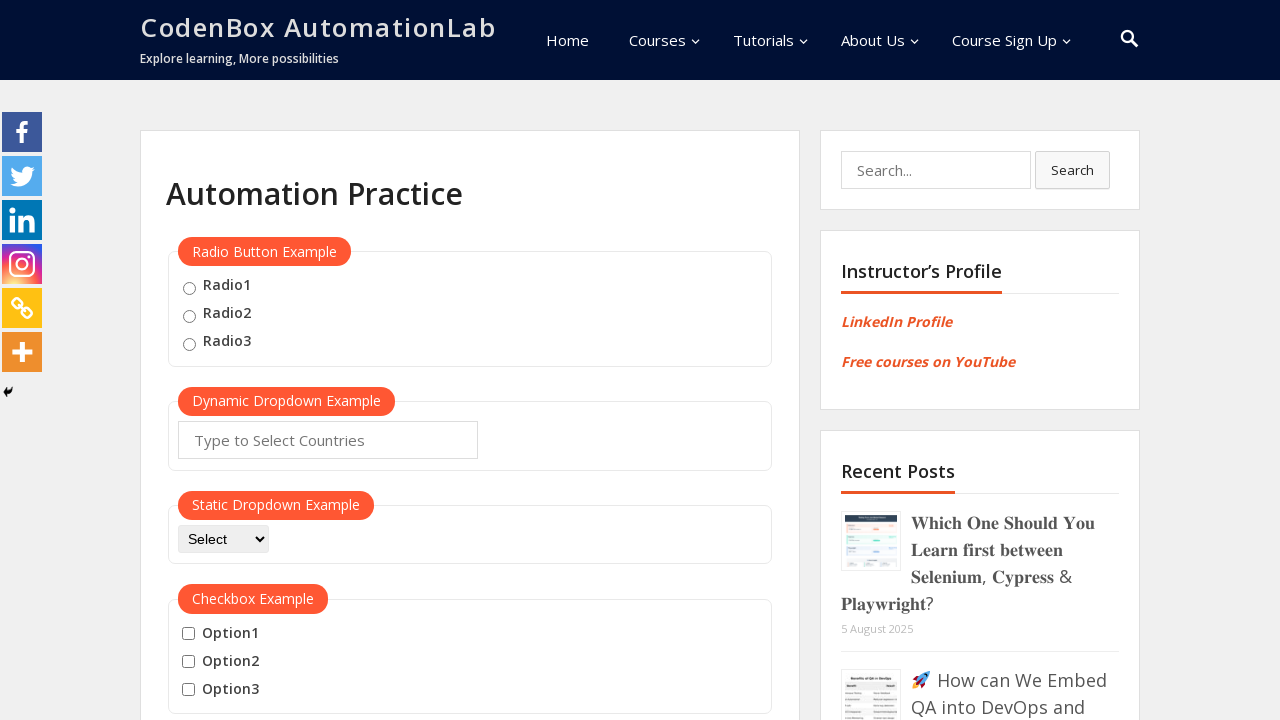

Clicked button to open new window at (237, 360) on #openwindow
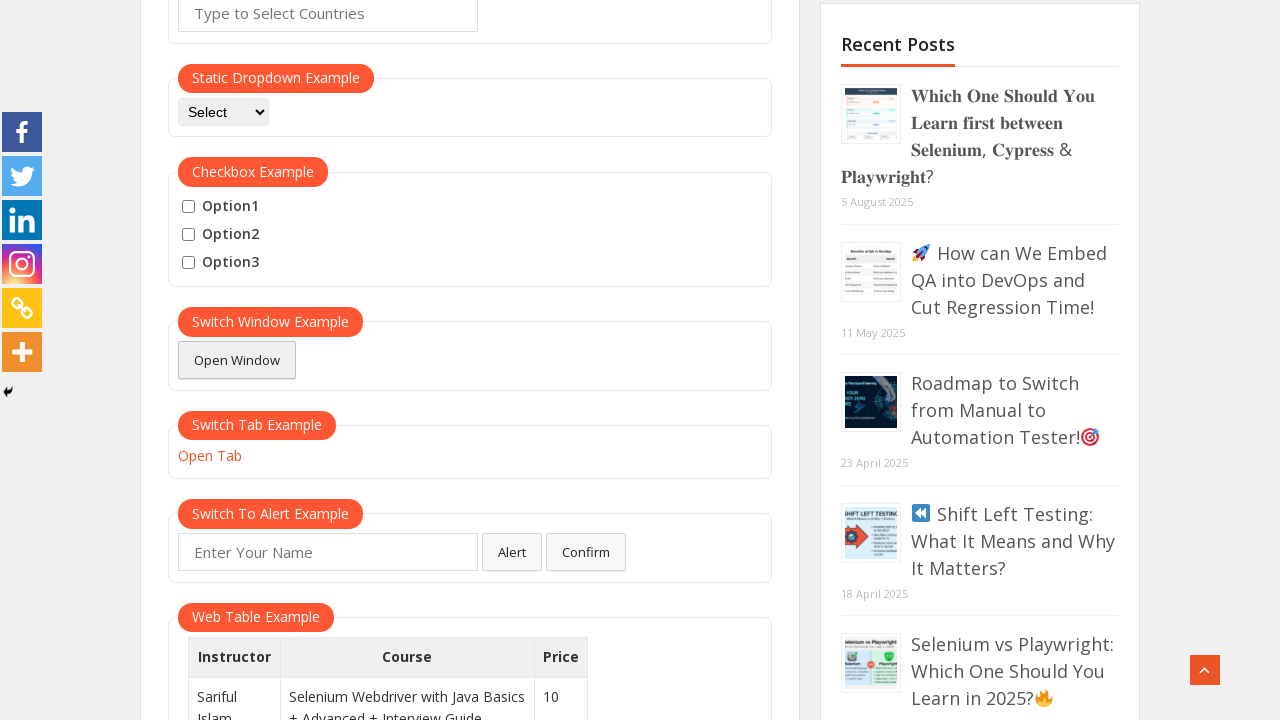

New window opened and loaded
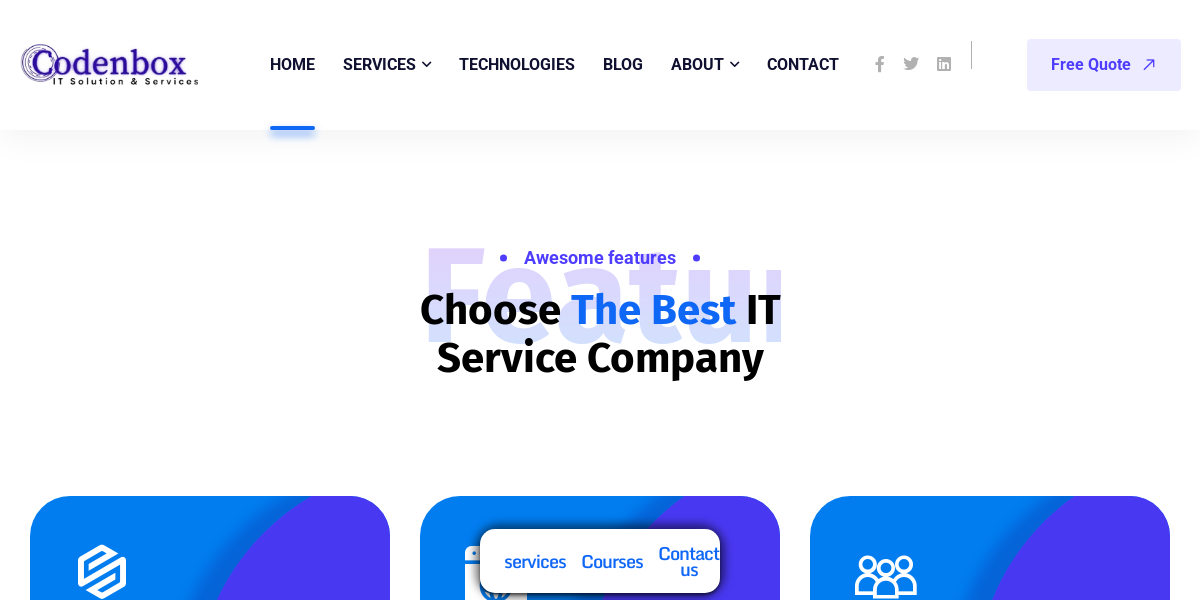

Clicked CONTACT link in new window at (803, 64) on text=CONTACT
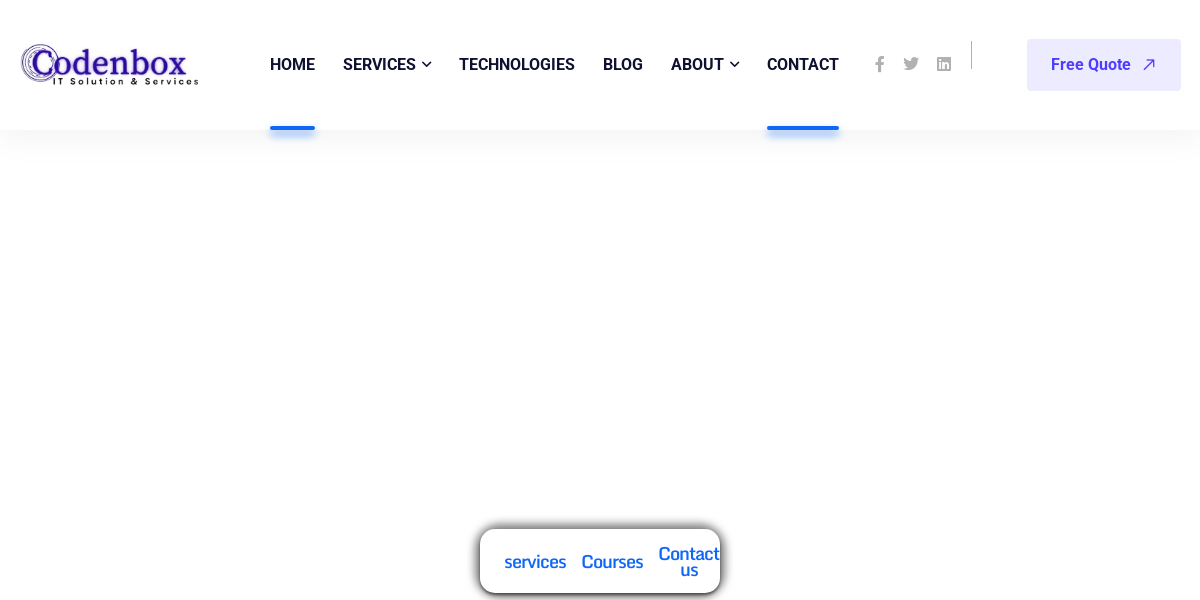

Waited 2 seconds for page to process
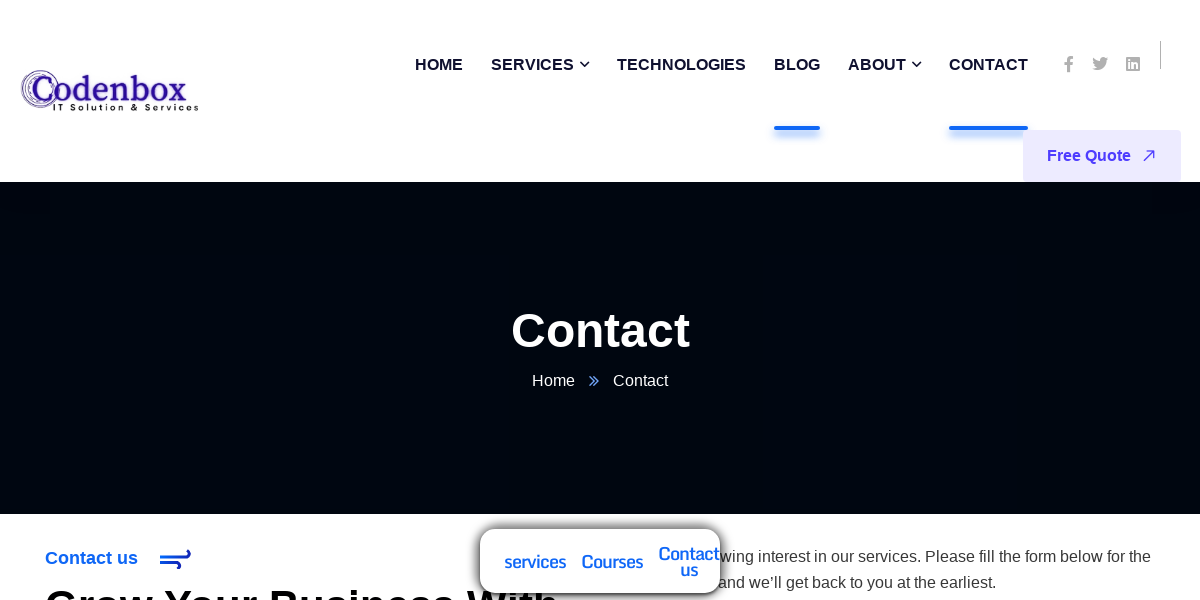

Switched back to original window
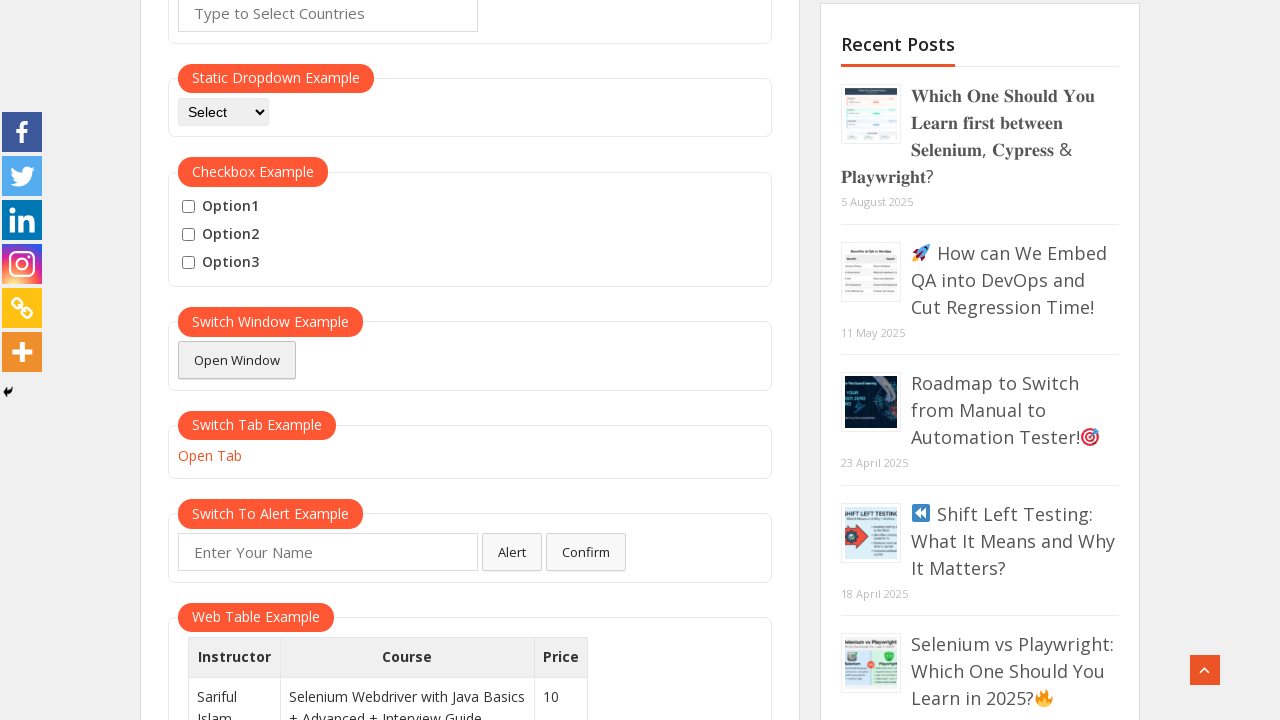

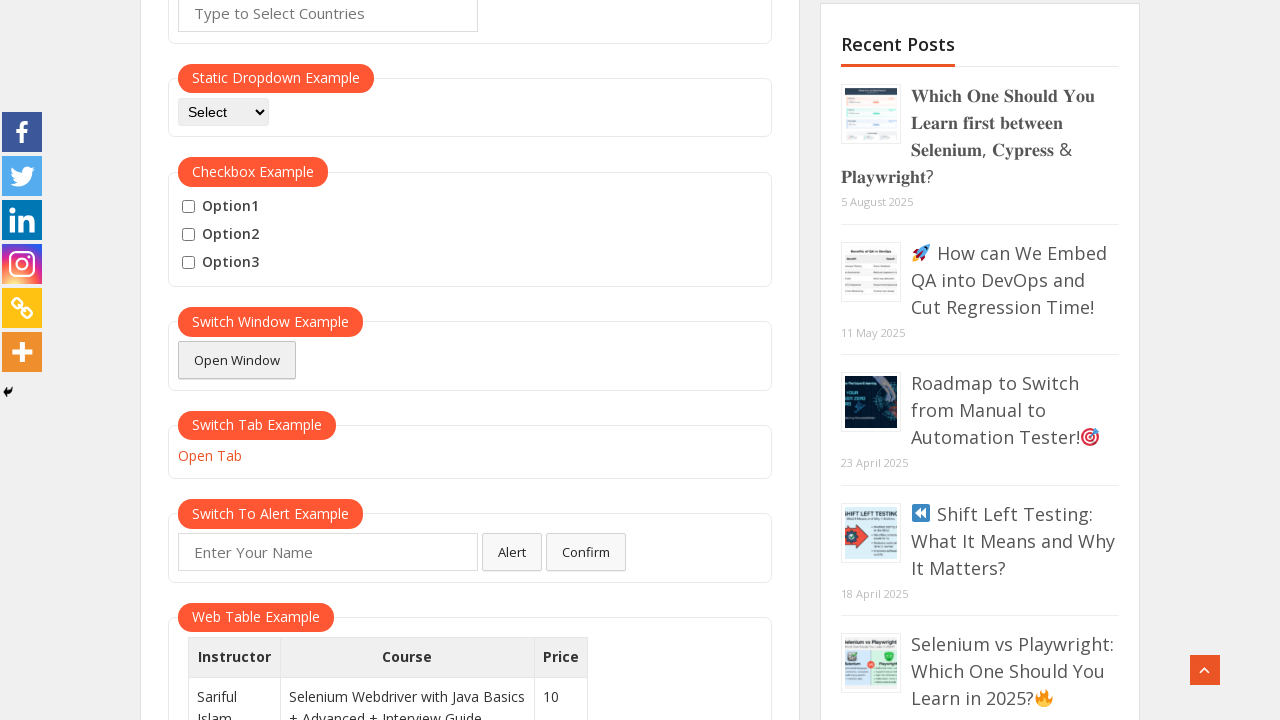